Waits for a price to drop to $100, clicks book button, then solves a mathematical problem and submits the answer

Starting URL: http://suninjuly.github.io/explicit_wait2.html

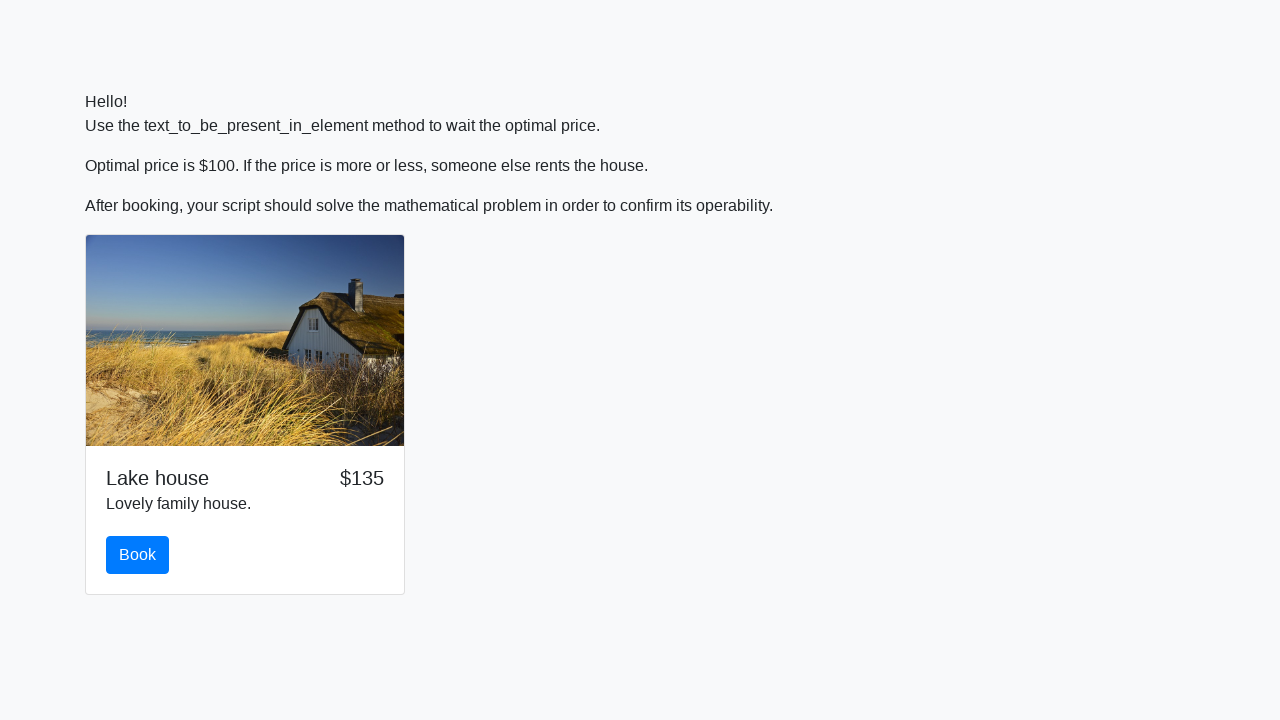

Waited for price to drop to $100
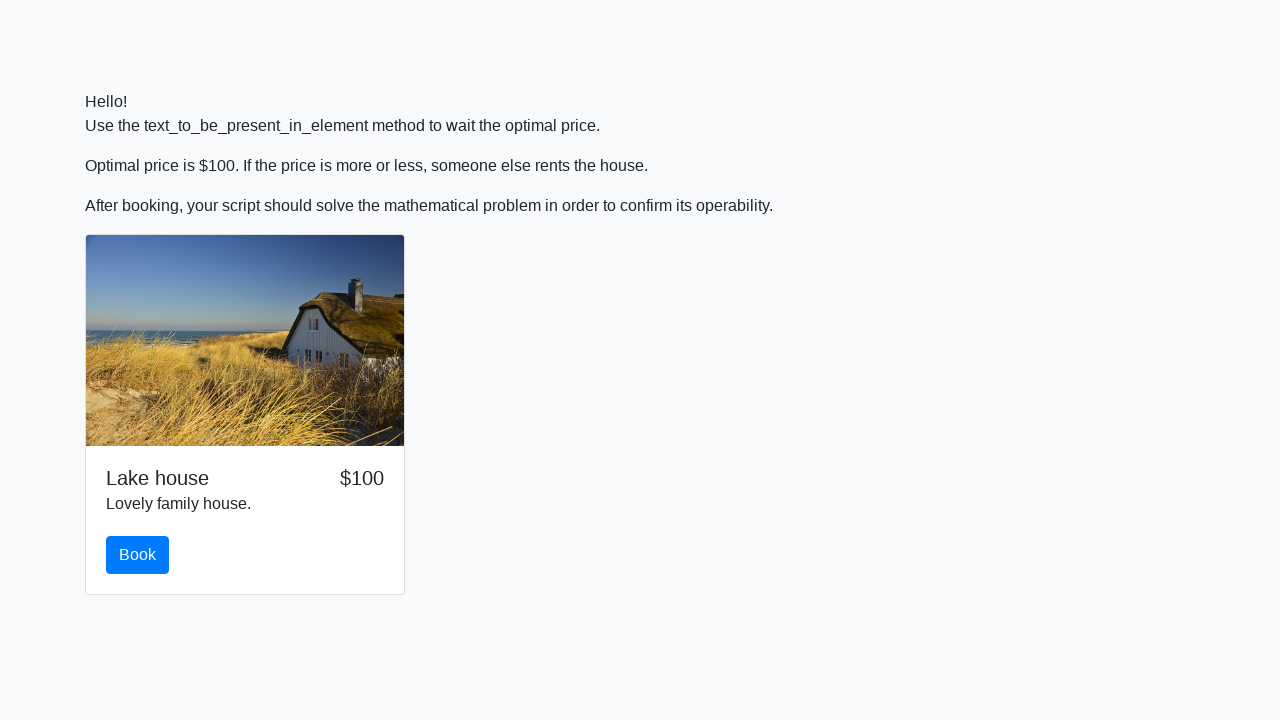

Clicked Book button at (138, 555) on #book
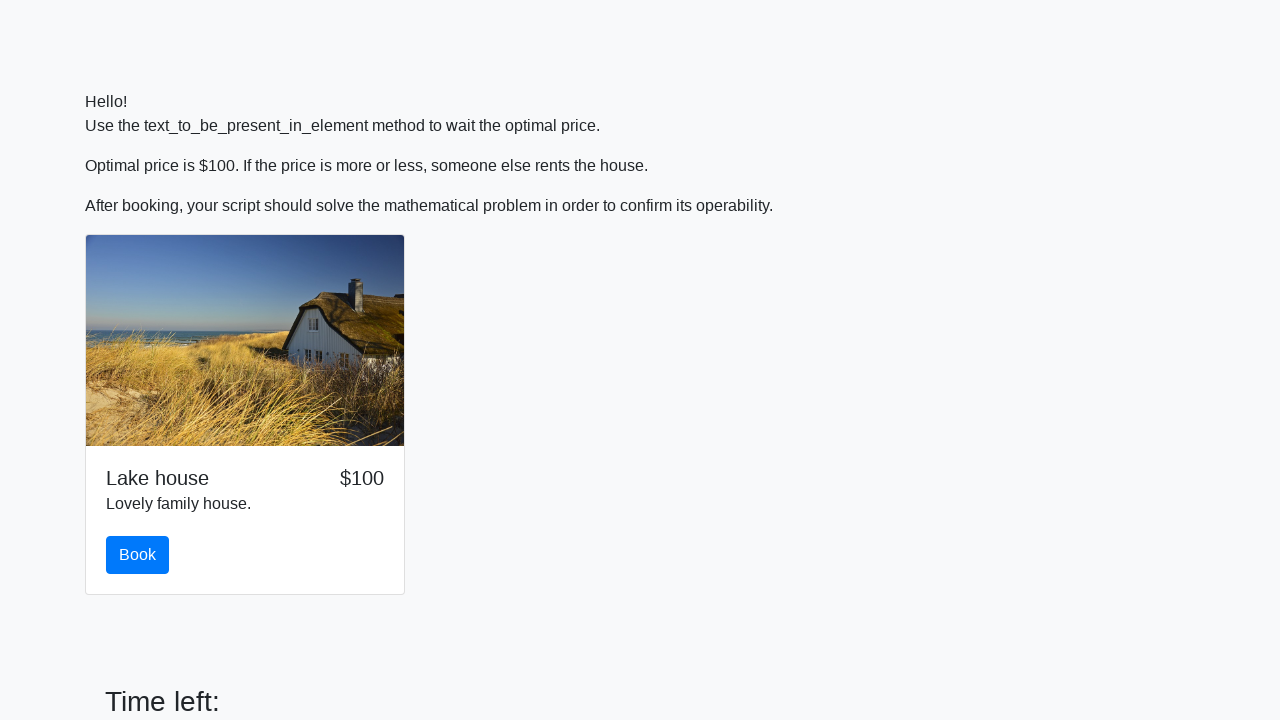

Retrieved input value for calculation
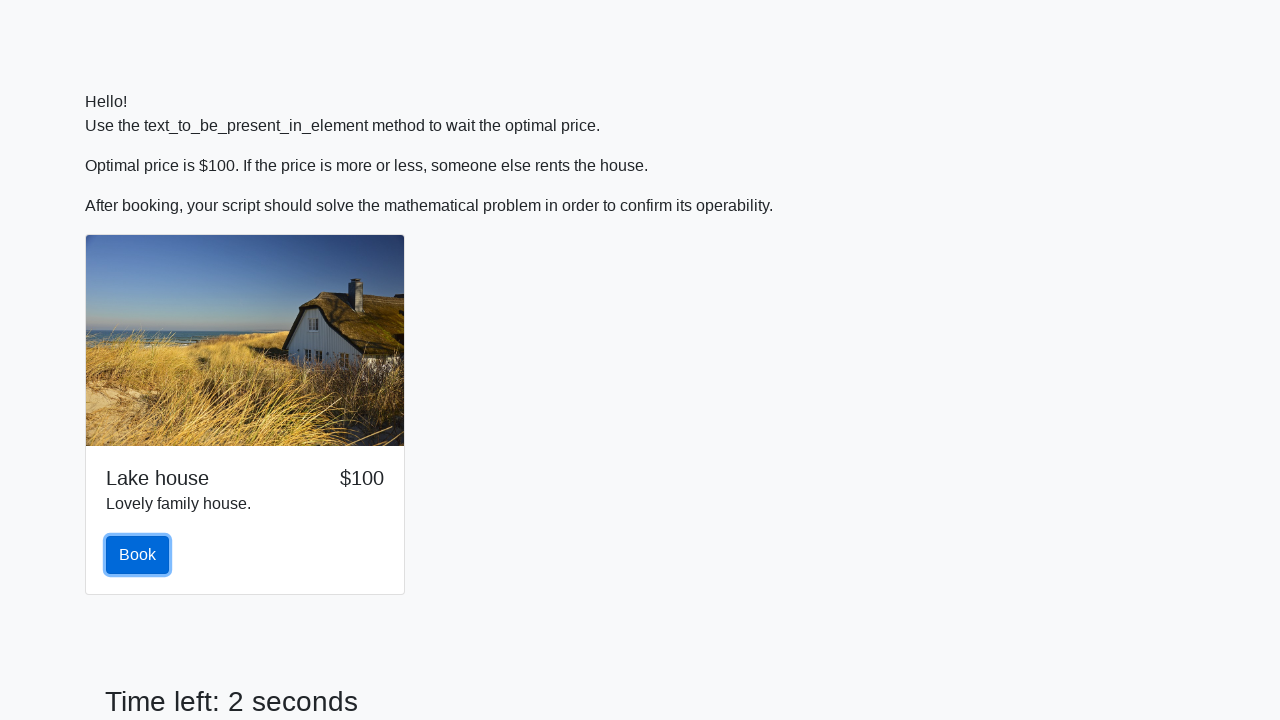

Calculated mathematical solution: log(abs(12 * sin(657))) = 1.5585163675762297
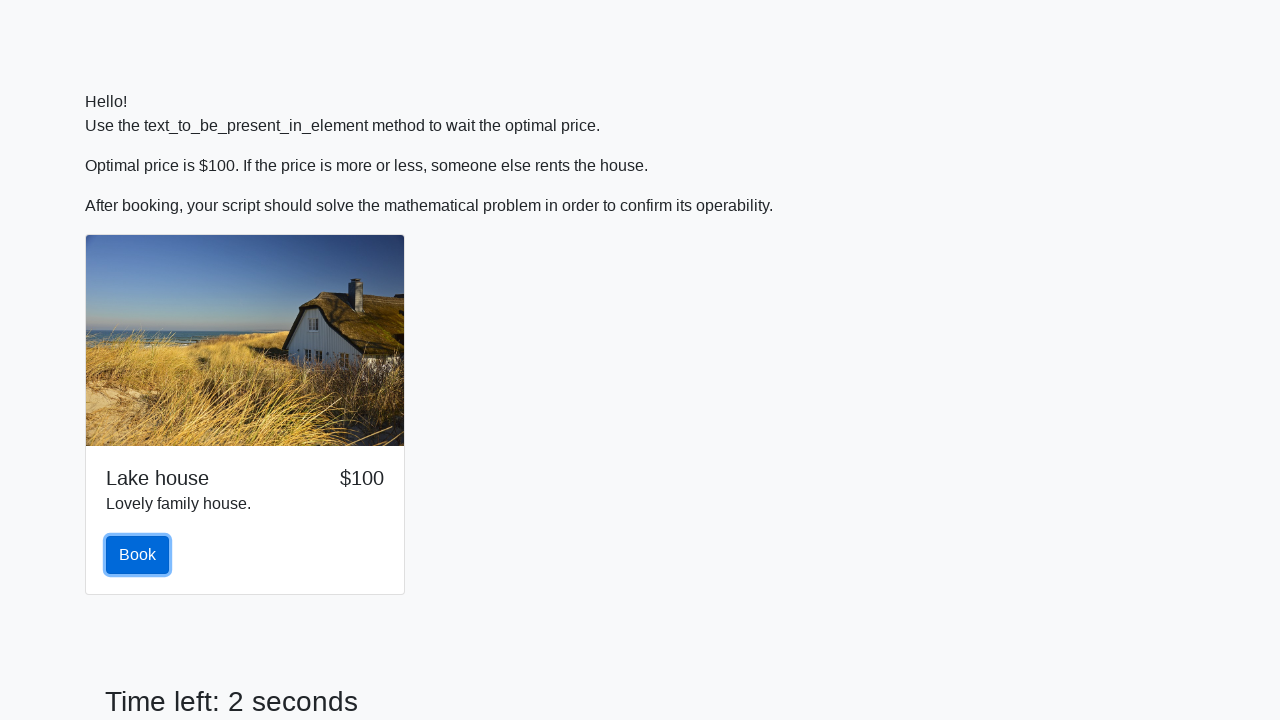

Filled answer field with calculated result on #answer
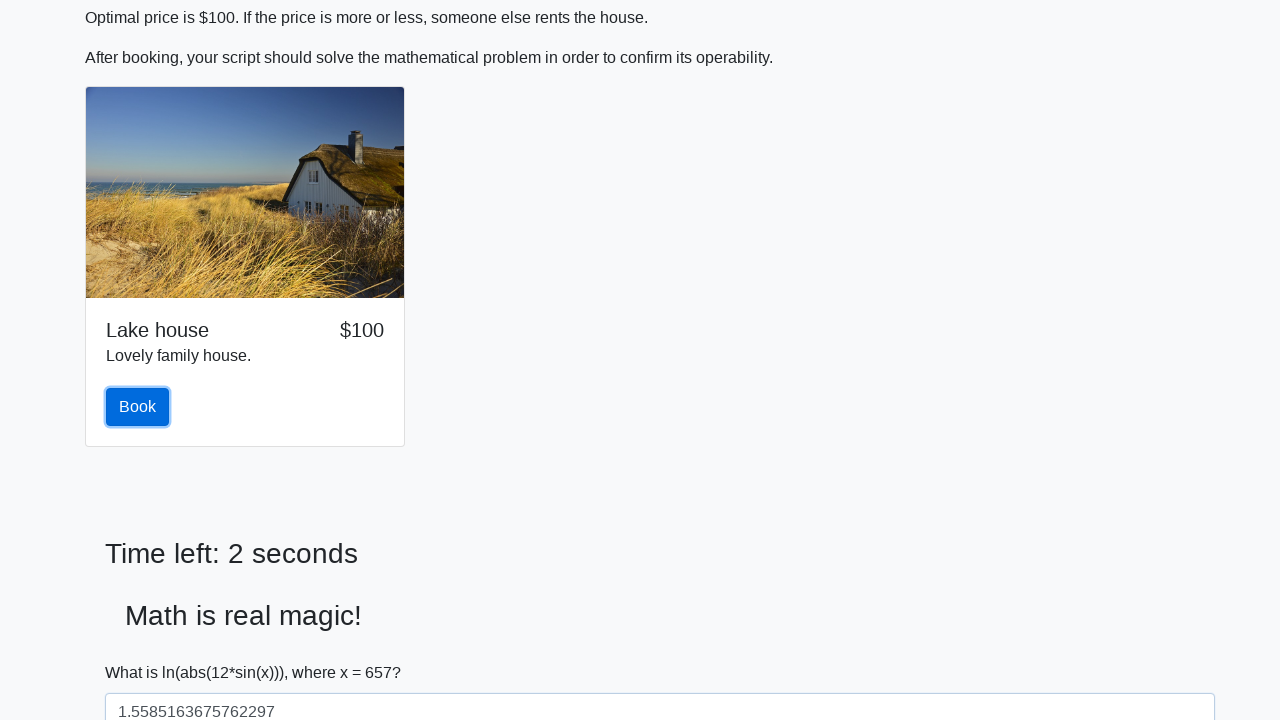

Clicked Solve button to submit answer at (143, 651) on #solve
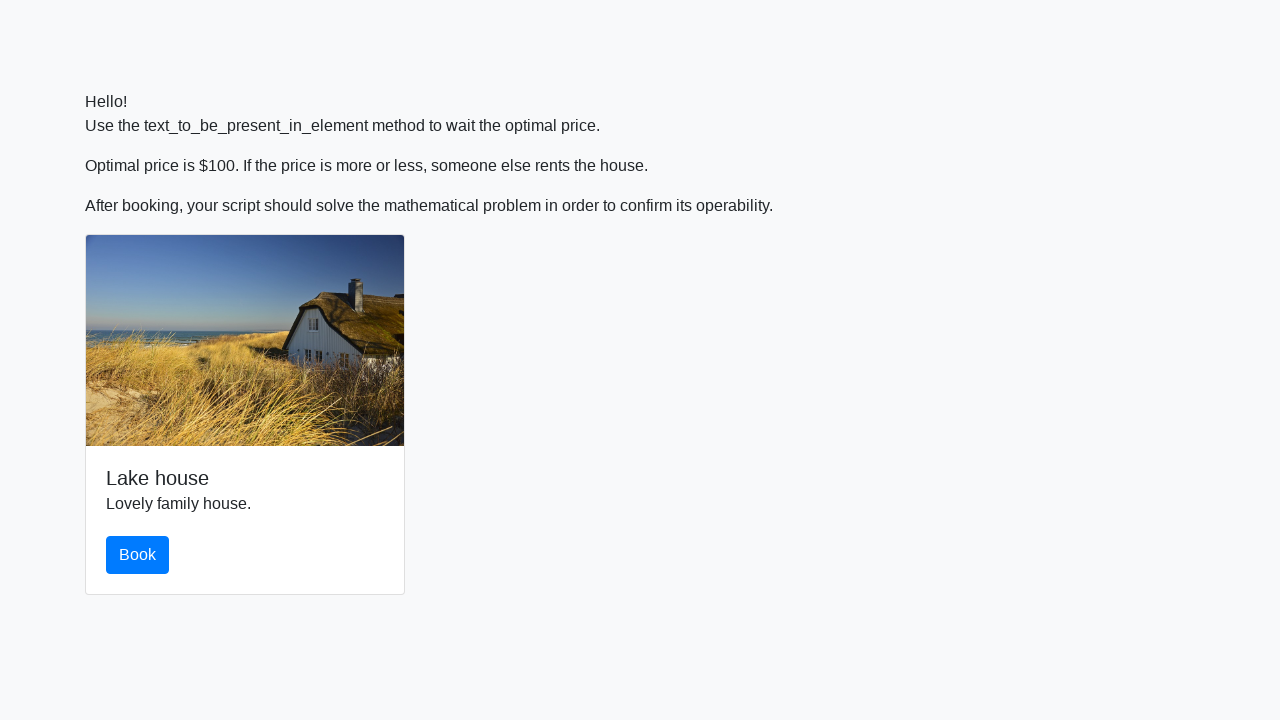

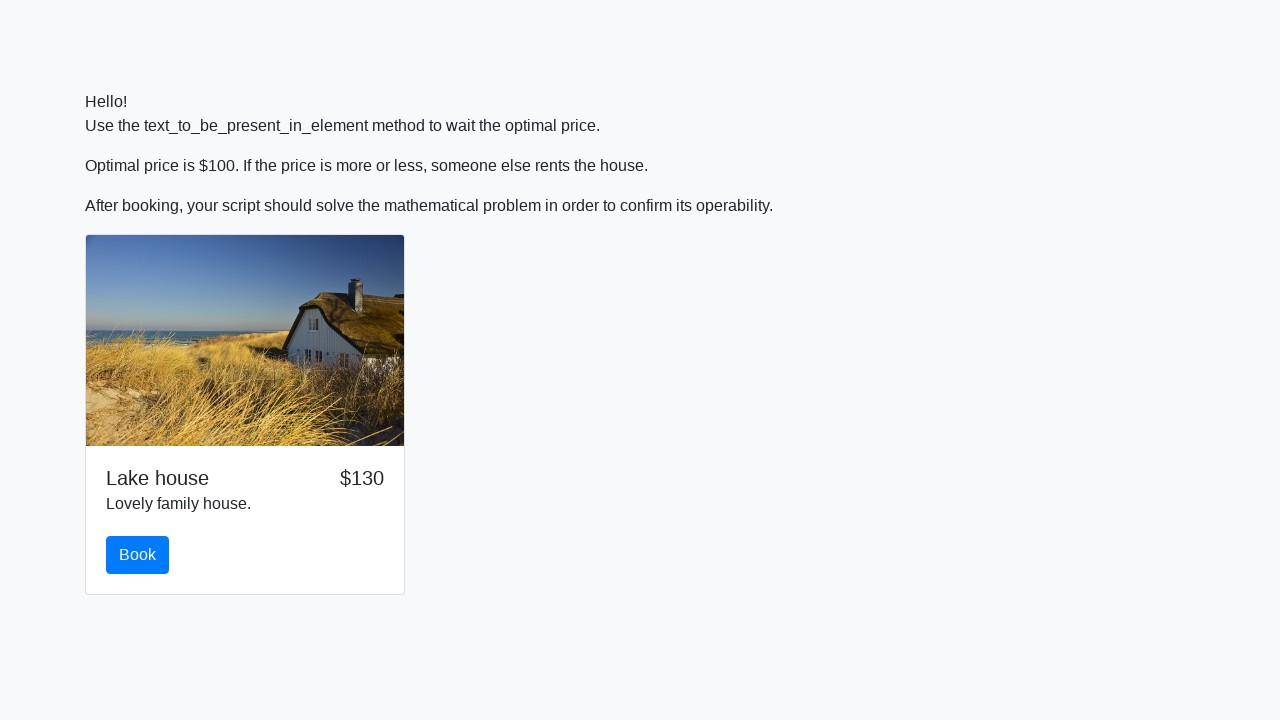